Tests unmarking a completed todo item by unchecking its checkbox.

Starting URL: https://demo.playwright.dev/todomvc

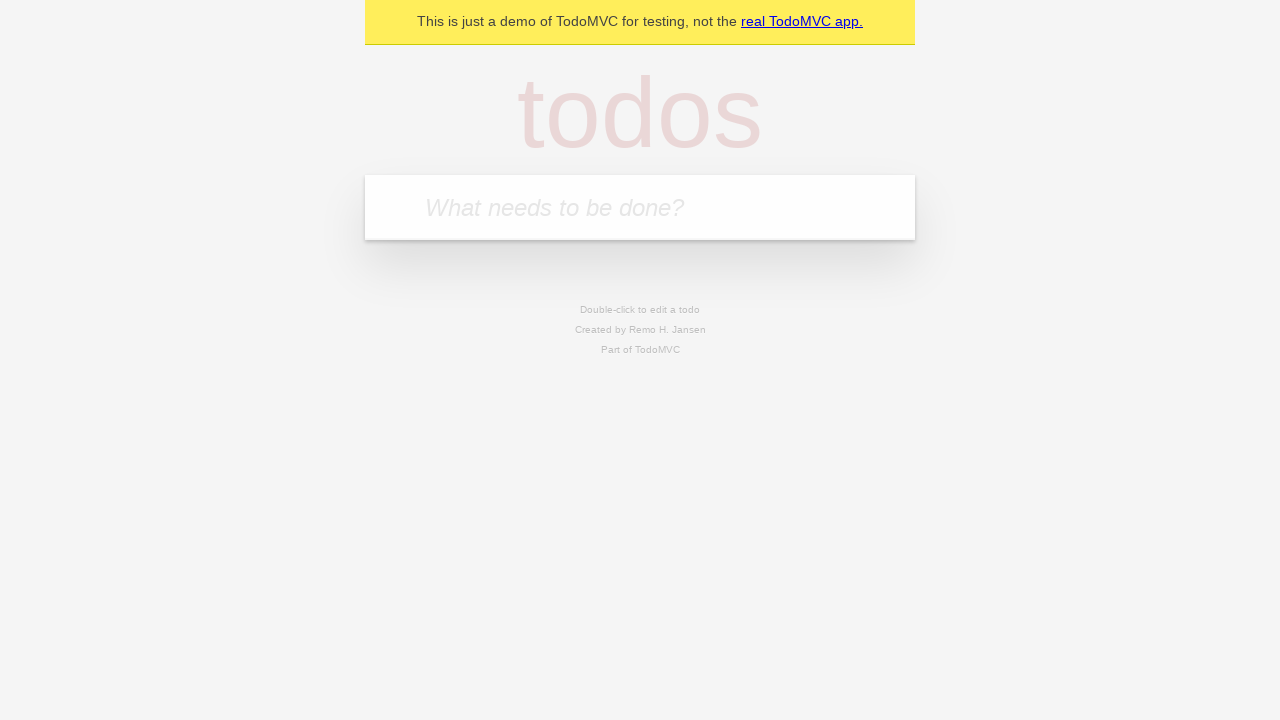

Filled todo input with 'buy some cheese' on internal:attr=[placeholder="What needs to be done?"i]
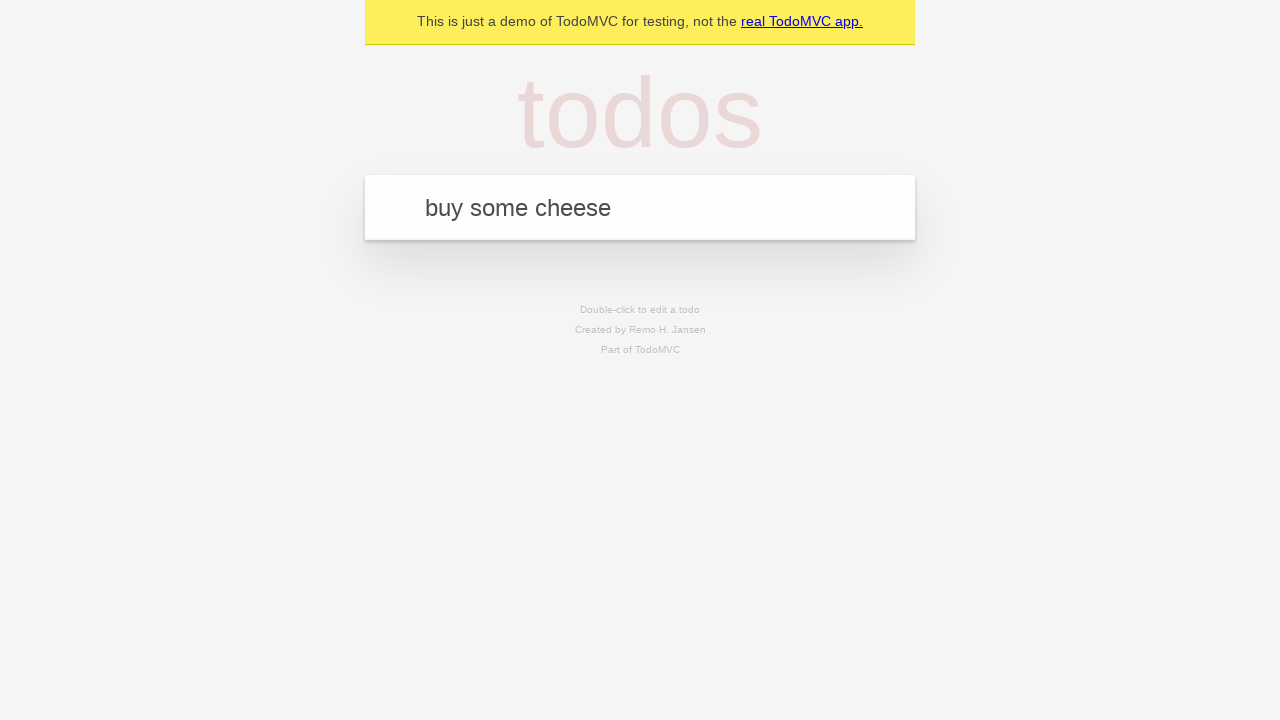

Pressed Enter to create first todo item on internal:attr=[placeholder="What needs to be done?"i]
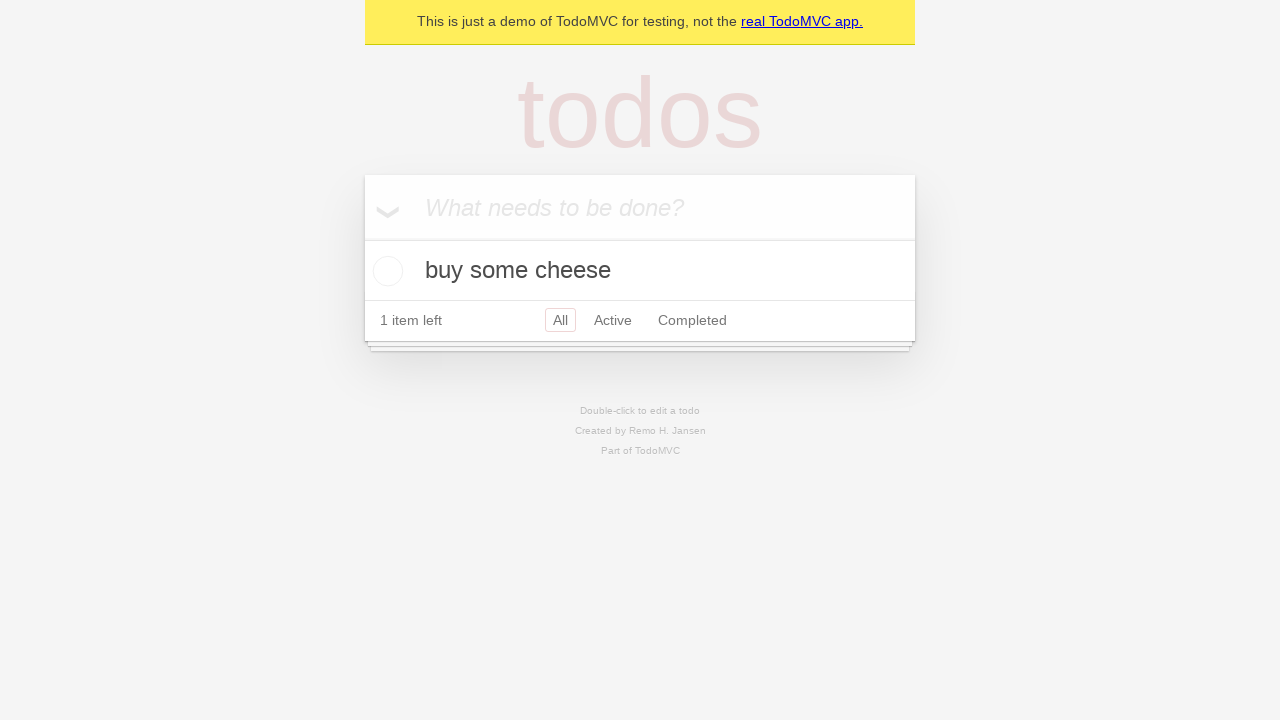

Filled todo input with 'feed the cat' on internal:attr=[placeholder="What needs to be done?"i]
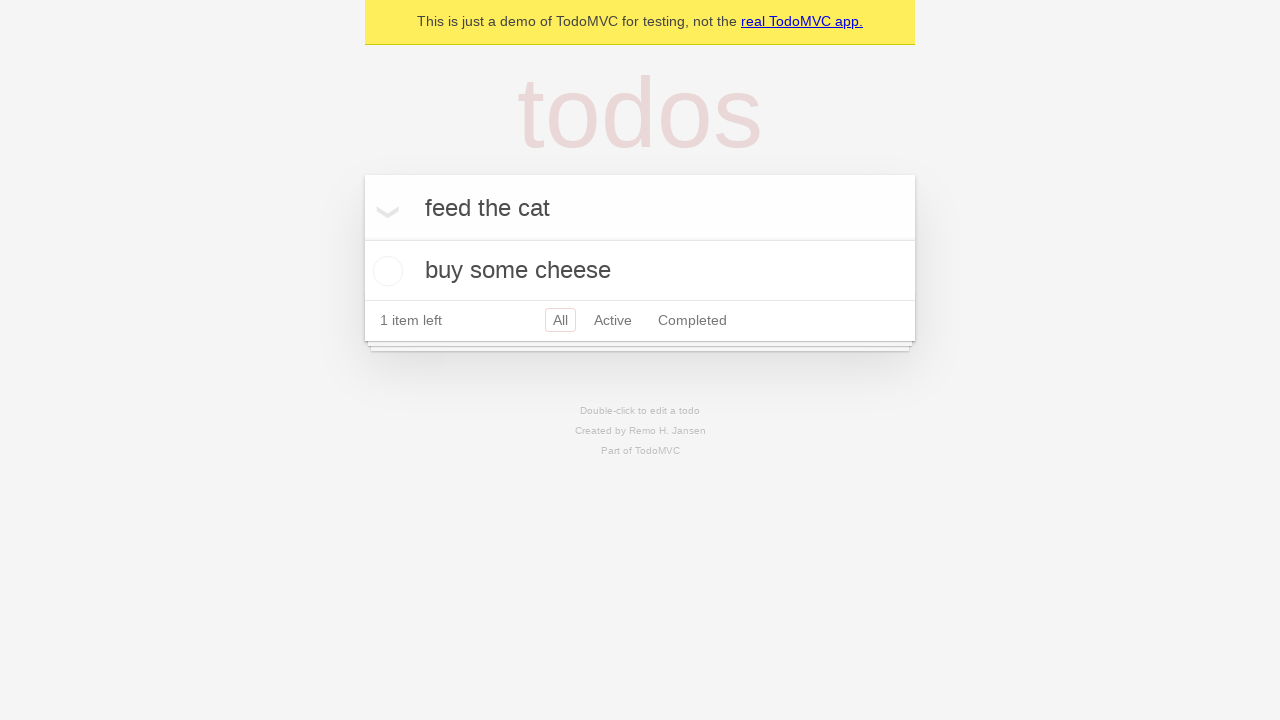

Pressed Enter to create second todo item on internal:attr=[placeholder="What needs to be done?"i]
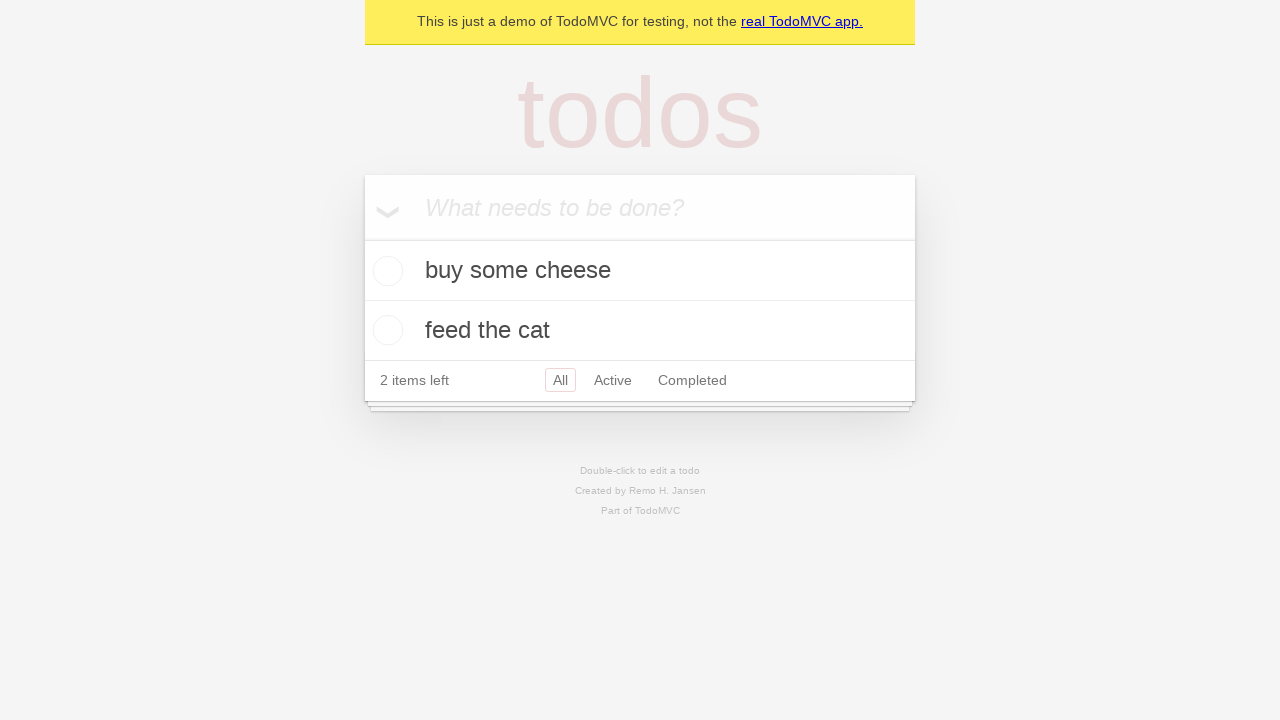

Checked checkbox for first todo item to mark as complete at (385, 271) on [data-testid='todo-item'] >> nth=0 >> internal:role=checkbox
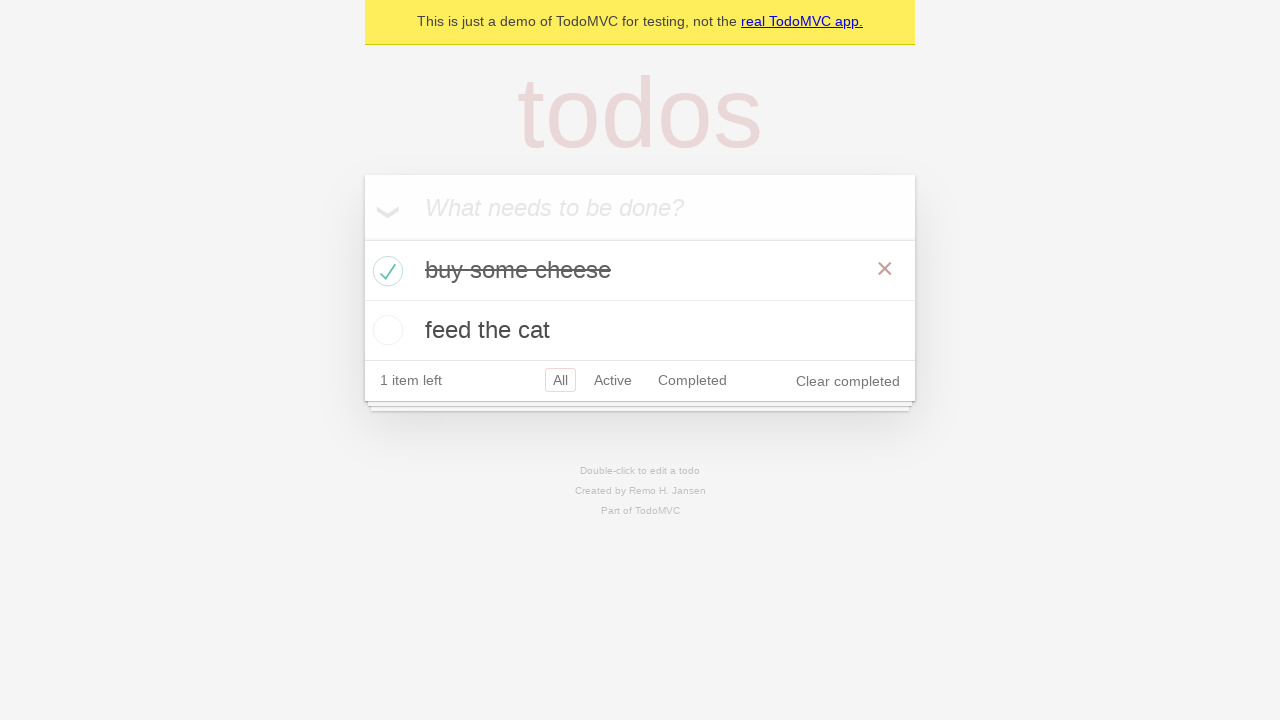

Unchecked checkbox for first todo item to mark as incomplete at (385, 271) on [data-testid='todo-item'] >> nth=0 >> internal:role=checkbox
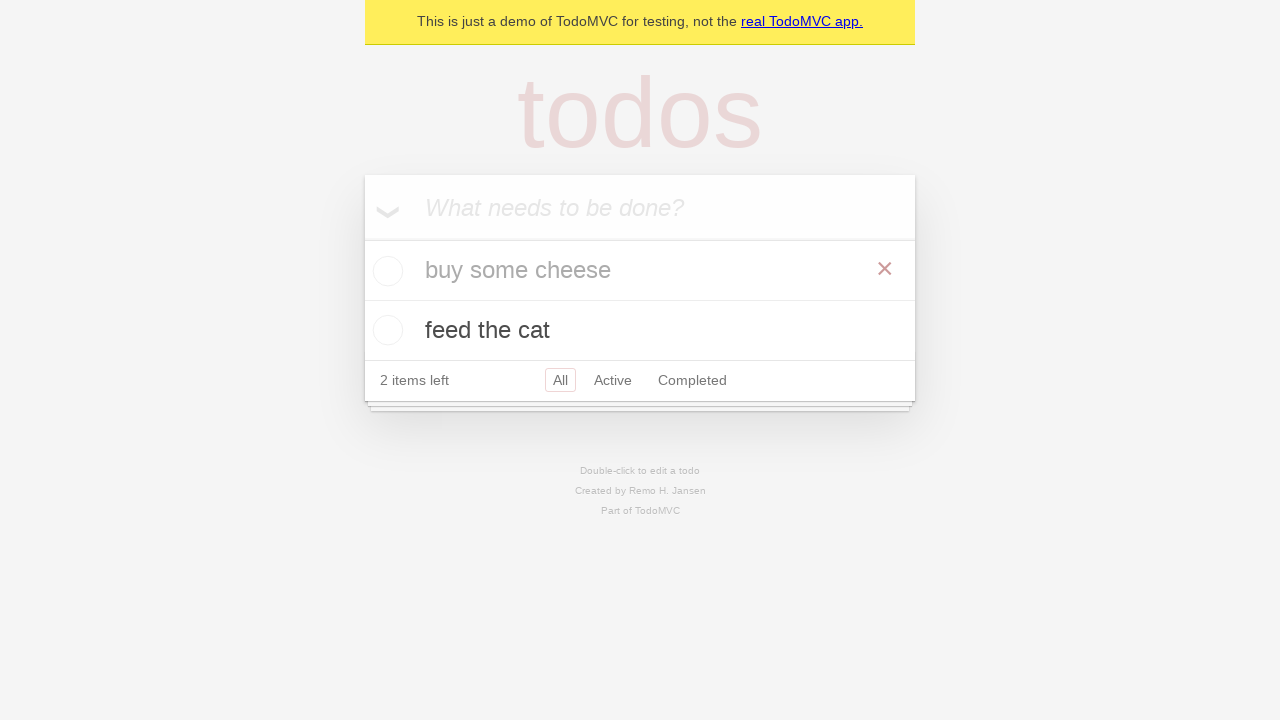

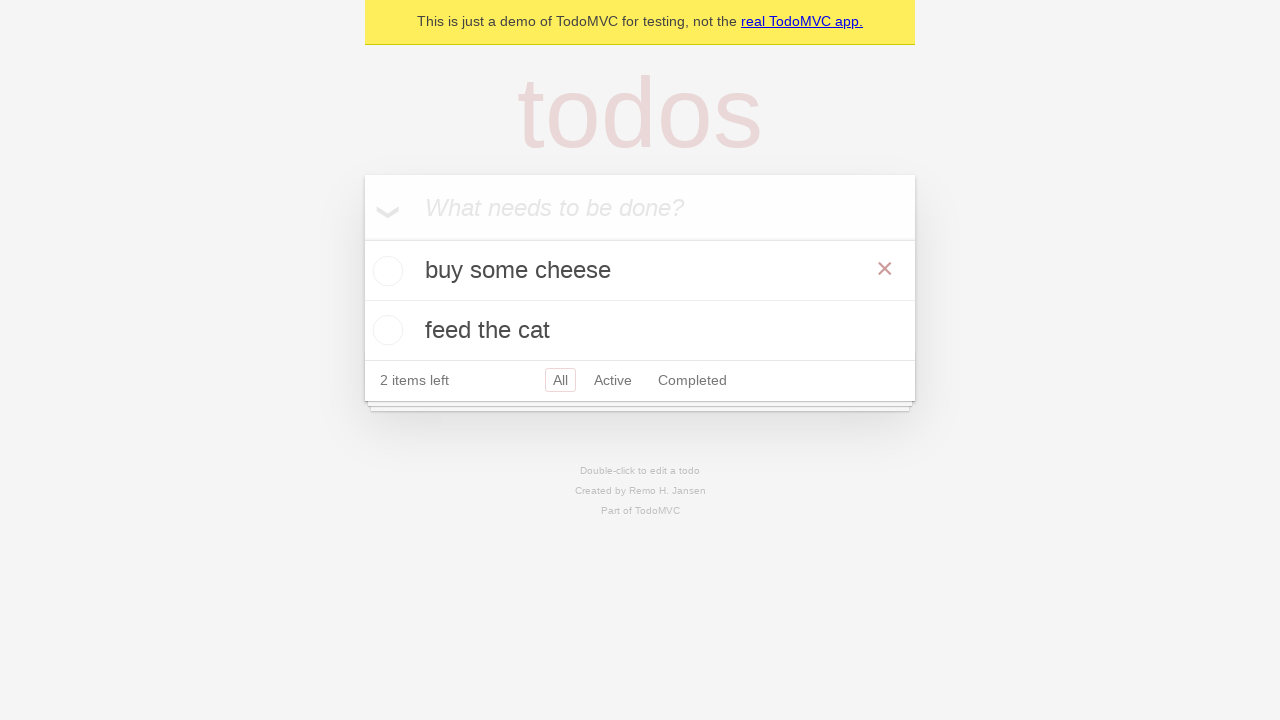